Tests clicking on a sale product and verifies the sale price is displayed

Starting URL: http://practice.automationtesting.in/

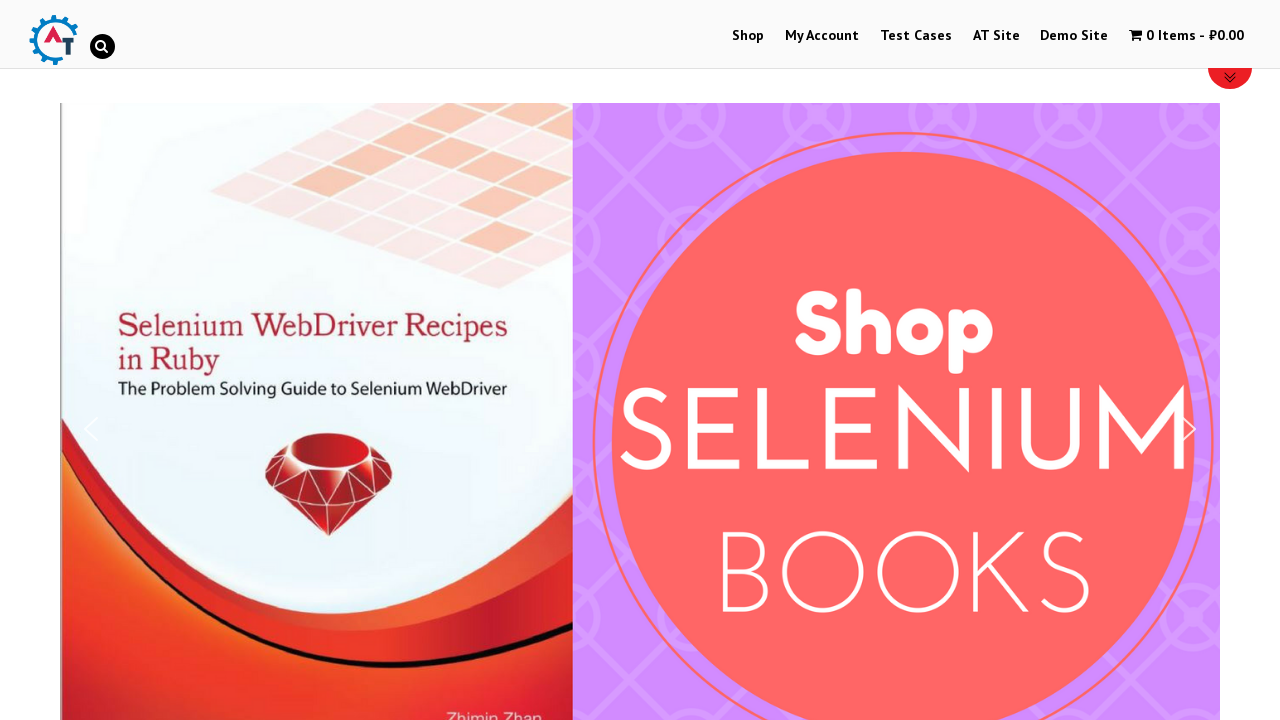

Clicked on Shop in main navigation at (748, 36) on xpath=//*[@class='main-nav']/li[1]
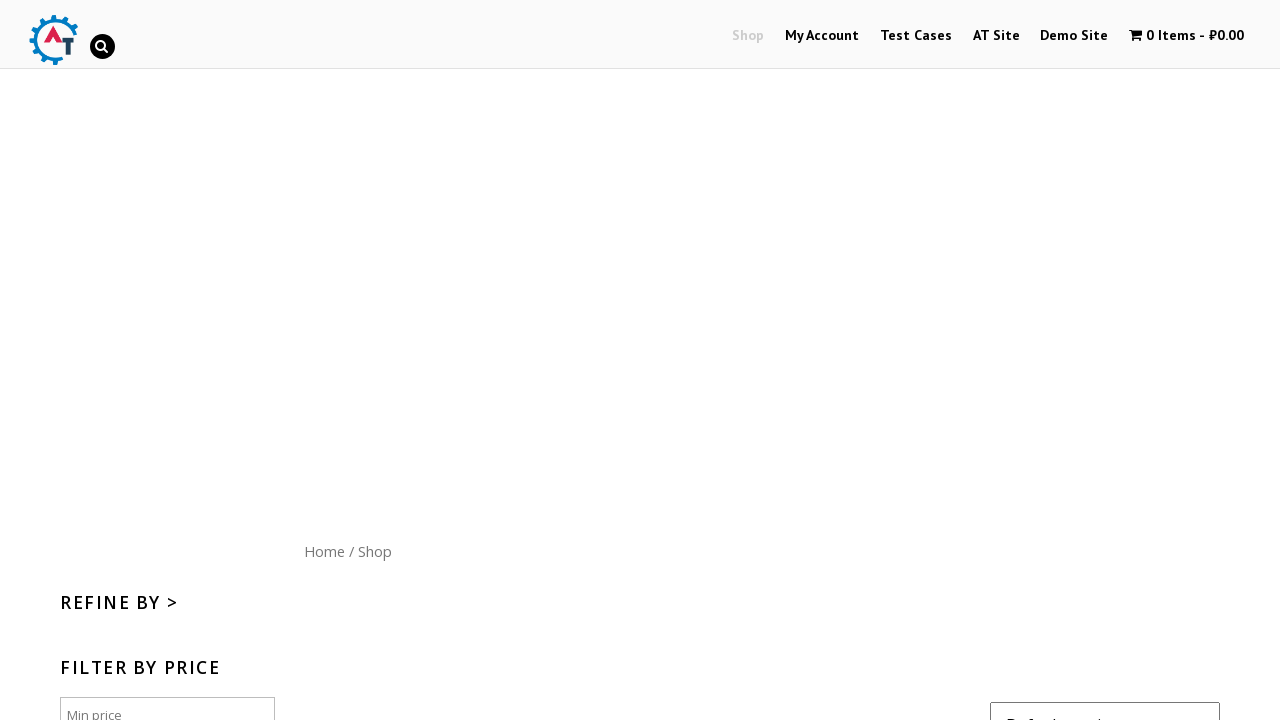

Clicked on first product at (490, 151) on xpath=//*[@id='content']/ul/li[1]/a[1]
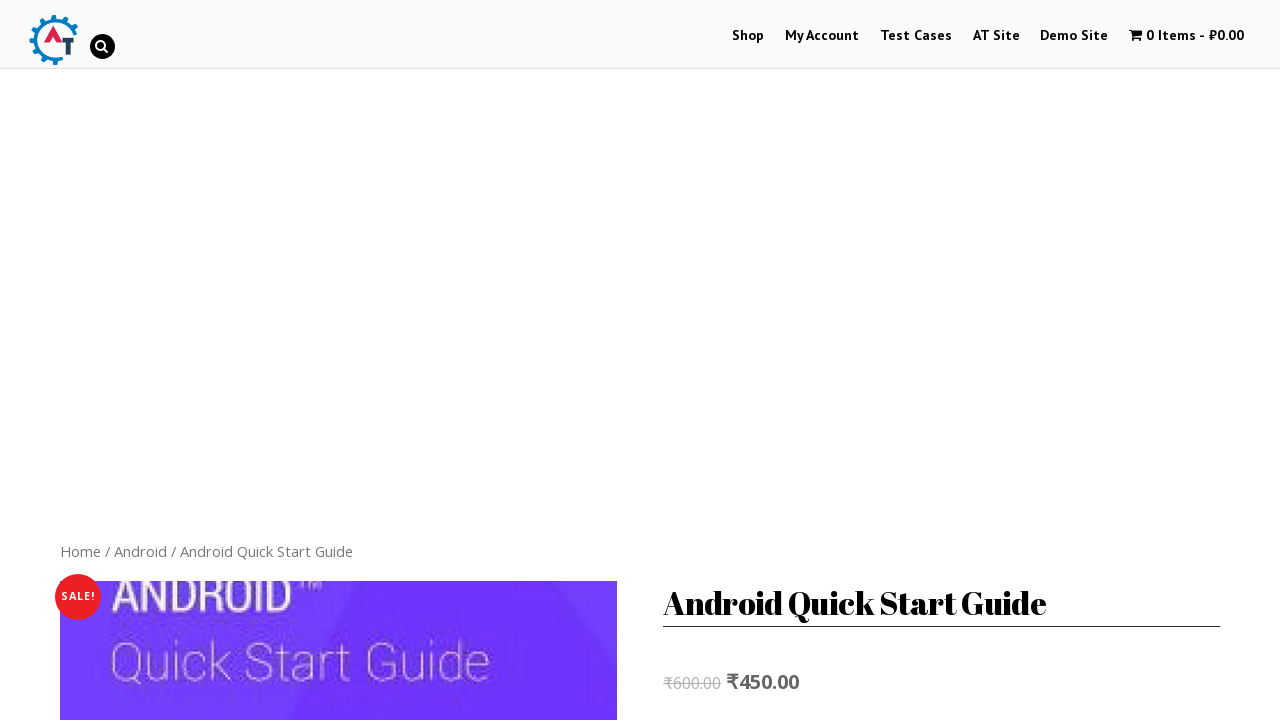

Verified sale price is displayed
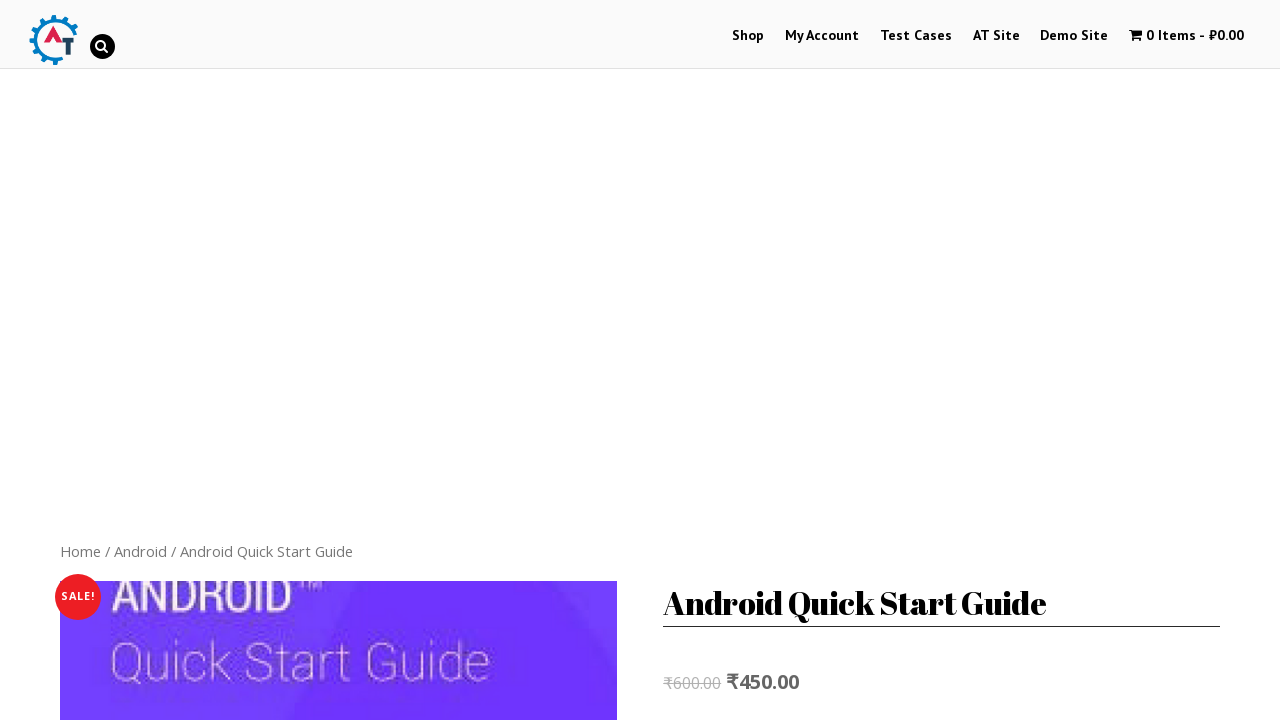

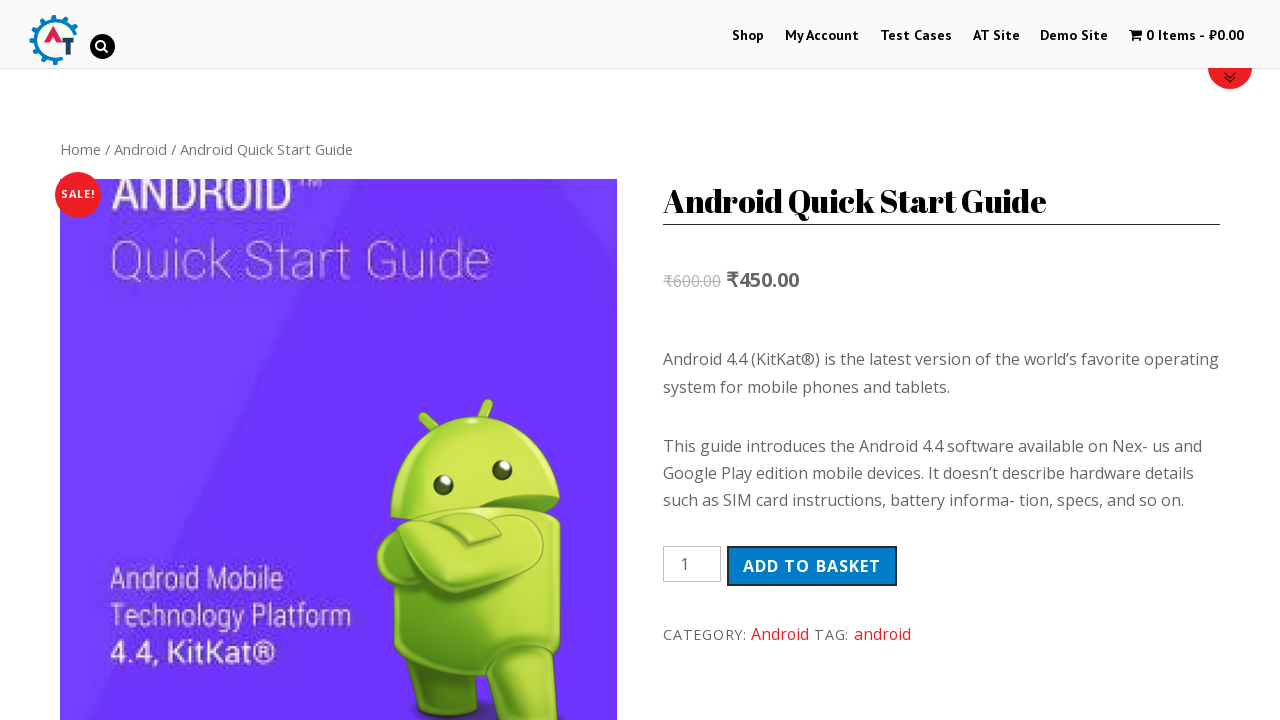